Tests jQuery UI menu navigation by clicking through menu items to reach a PDF download link

Starting URL: https://the-internet.herokuapp.com/jqueryui/menu#

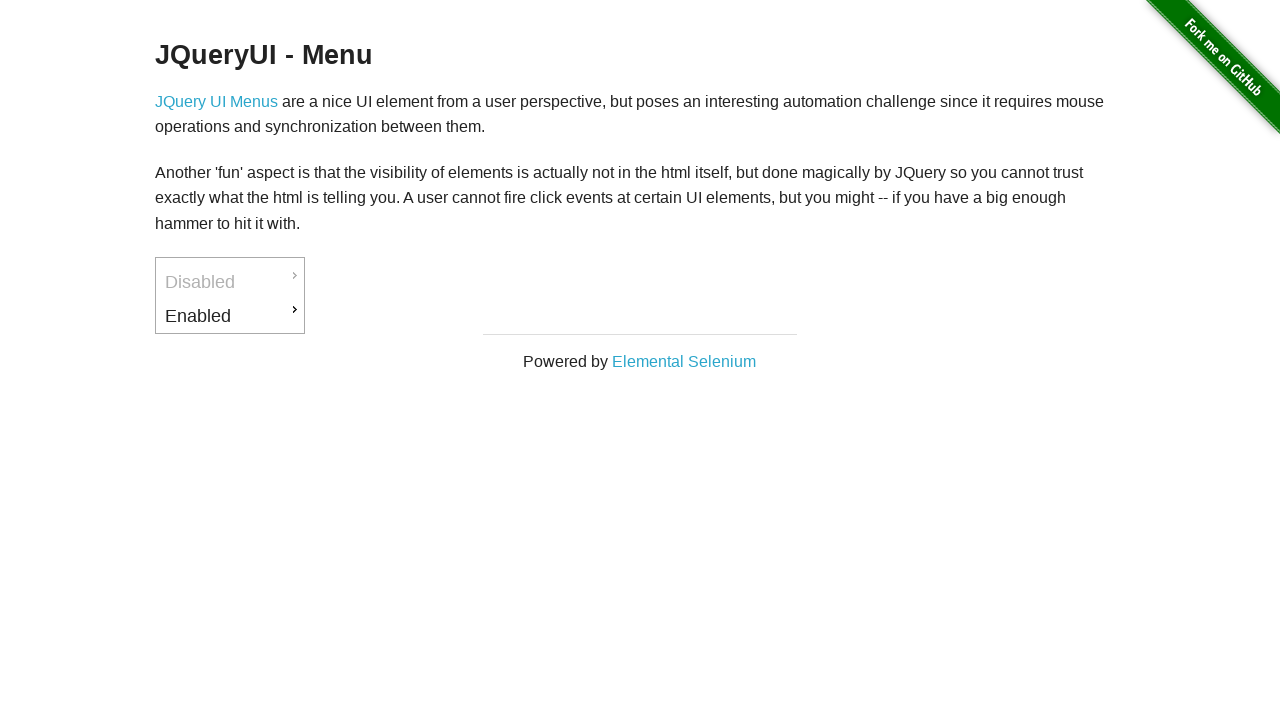

Clicked on Enabled menu item at (230, 316) on xpath=//a[text()='Enabled']
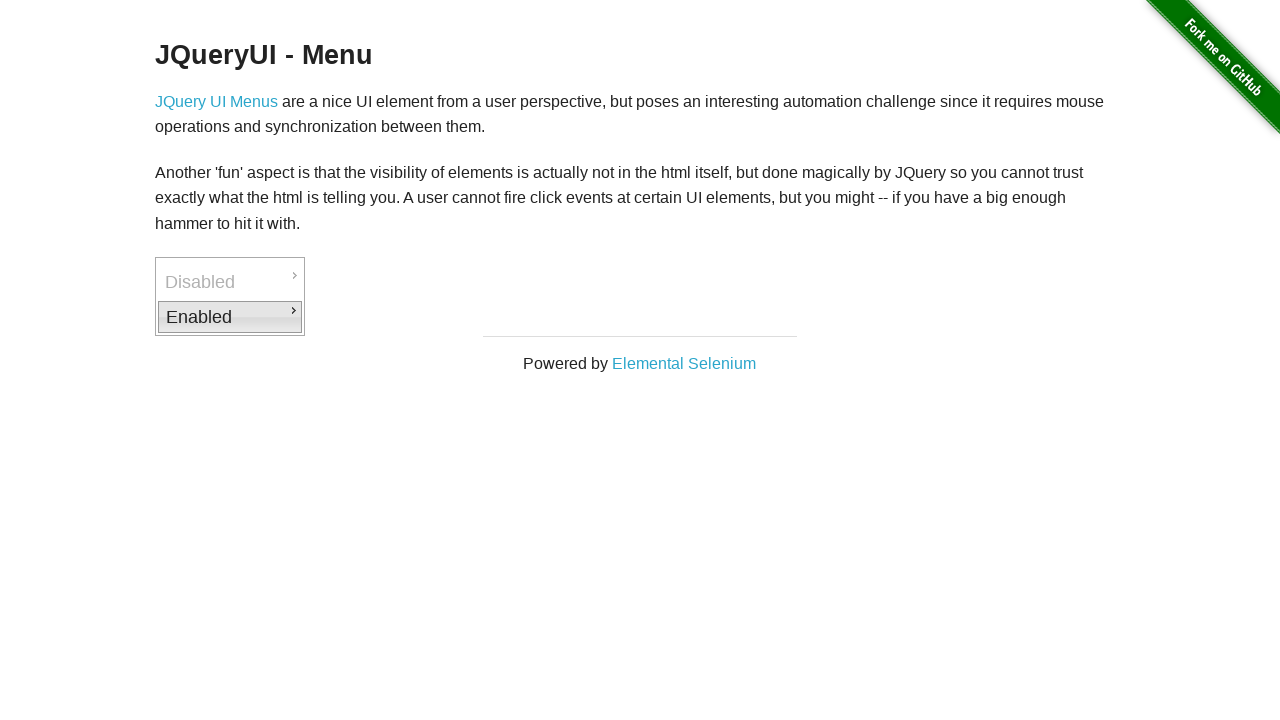

Submenu appeared
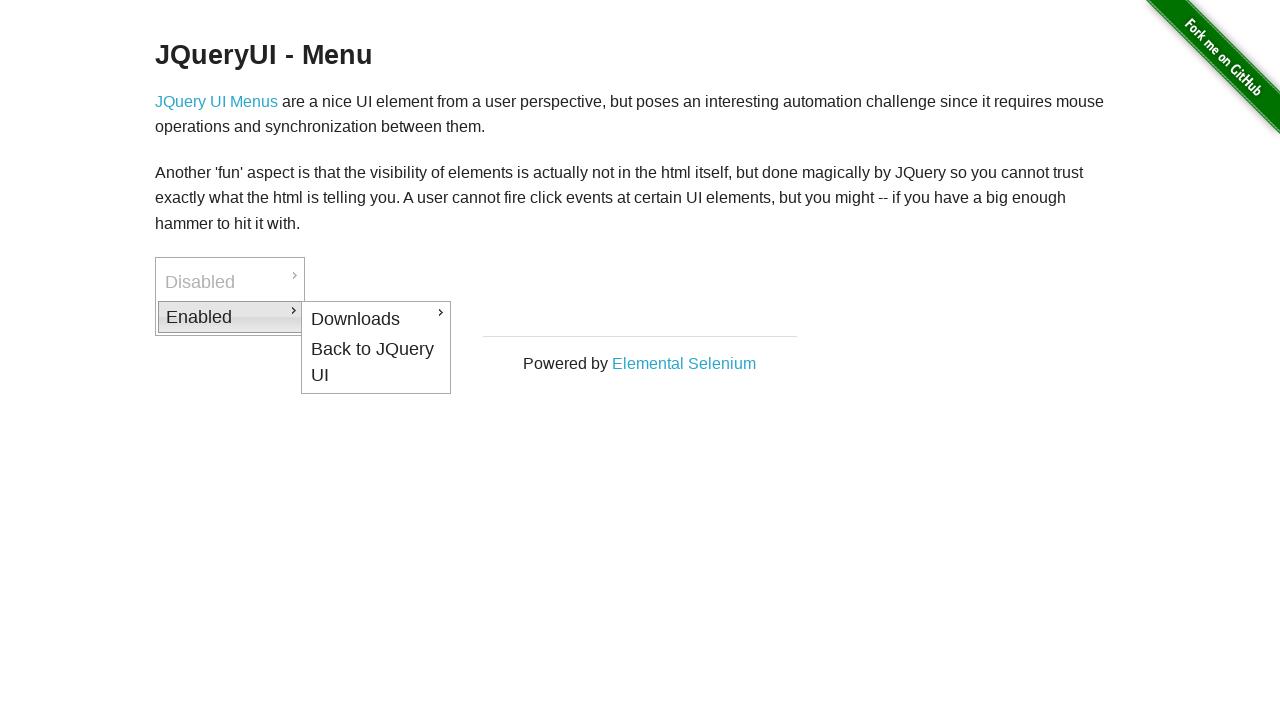

Clicked on Downloads submenu item at (376, 319) on #ui-id-4
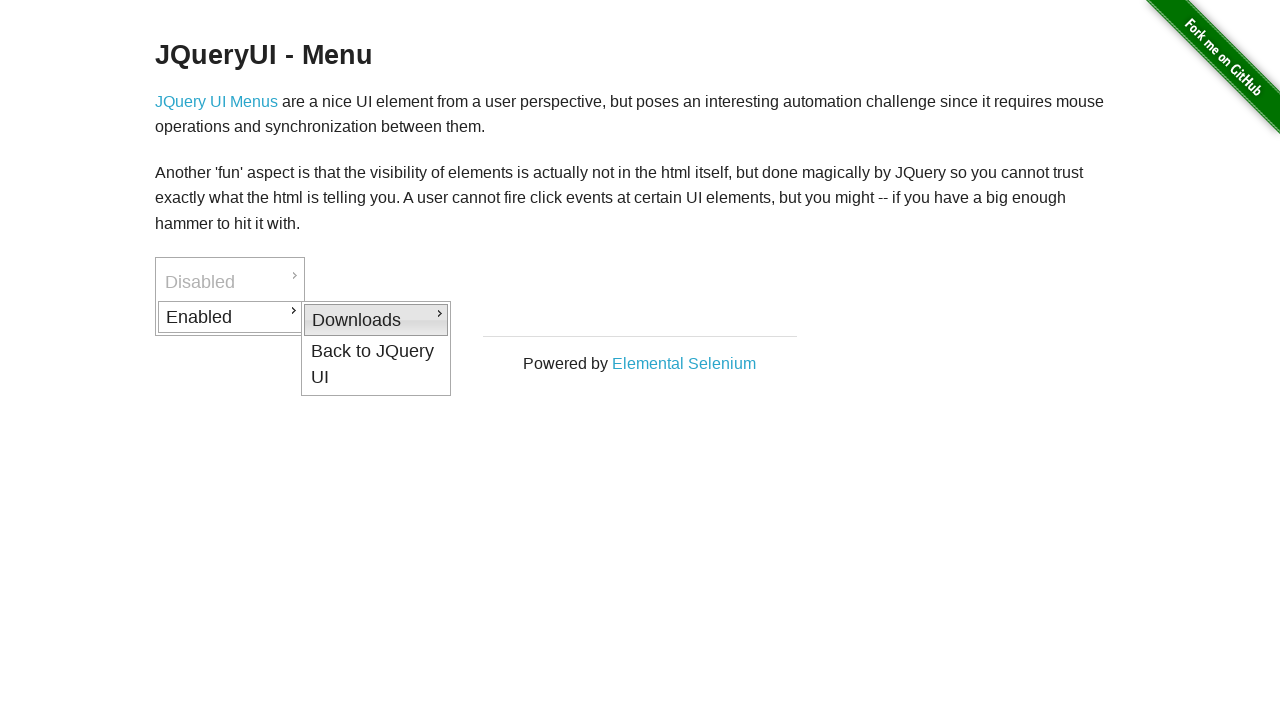

PDF download link loaded
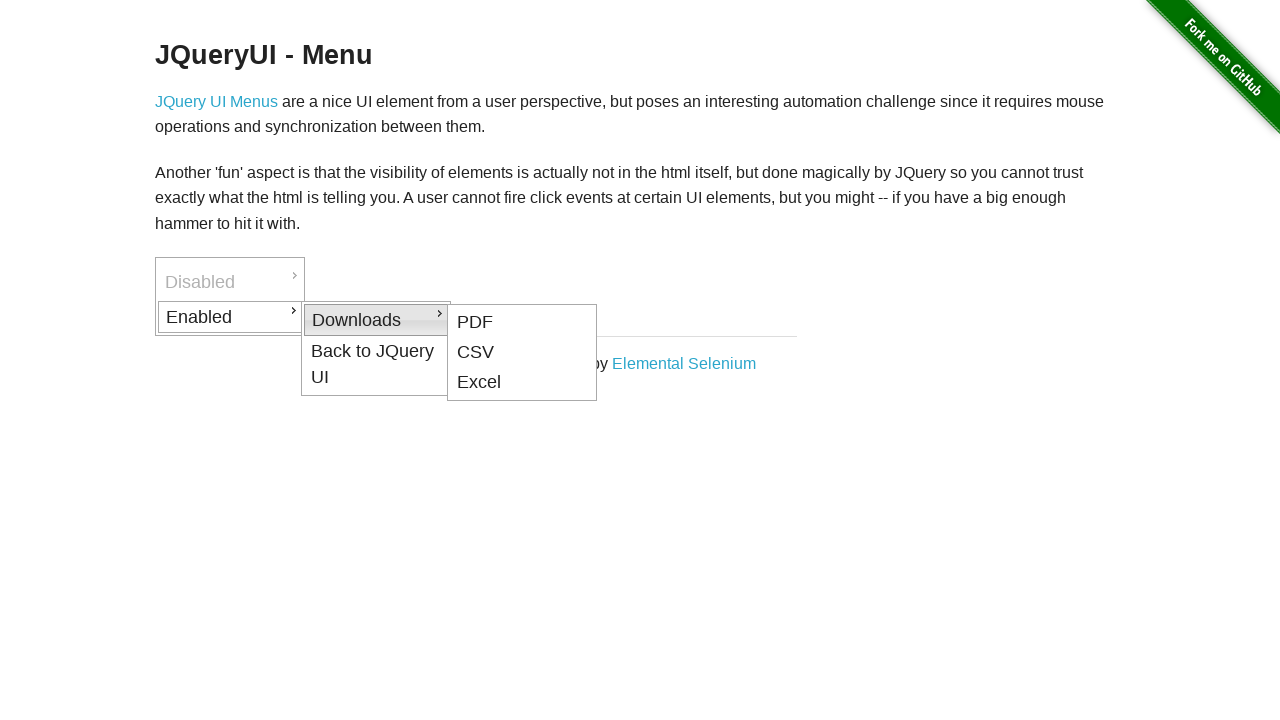

Clicked on PDF download link at (522, 322) on xpath=//a[@href='/download/jqueryui/menu/menu.pdf']
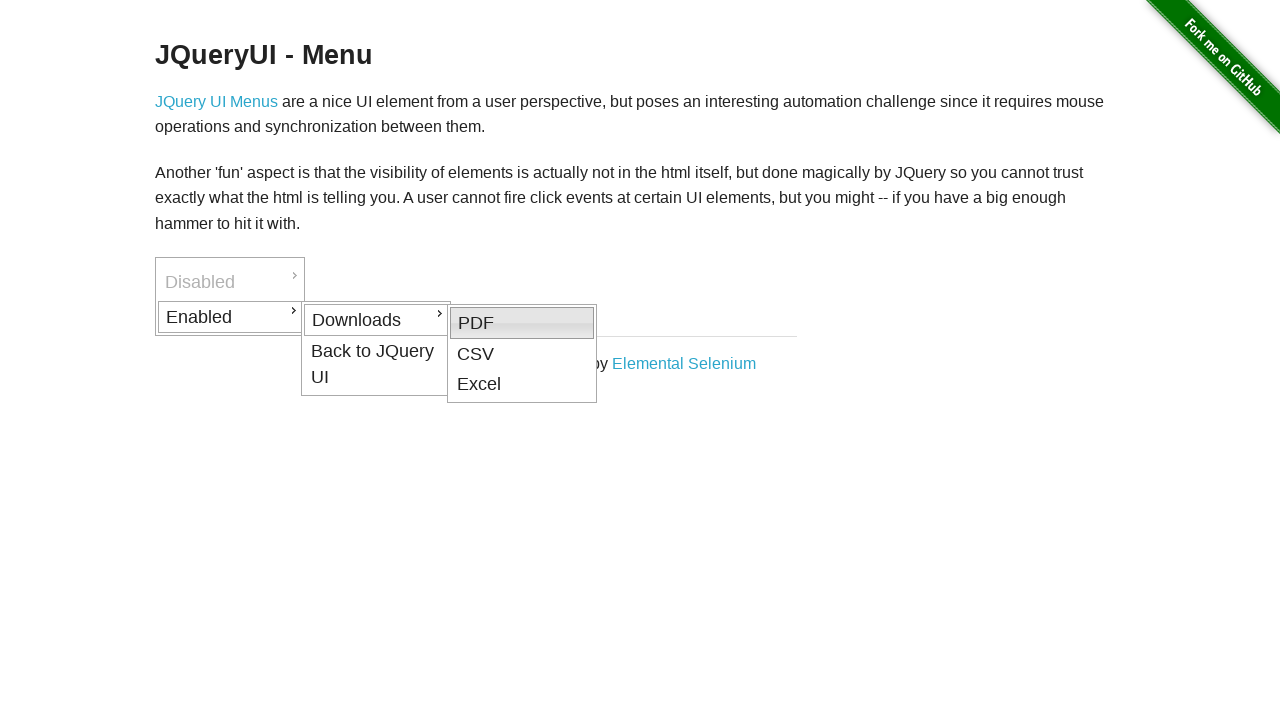

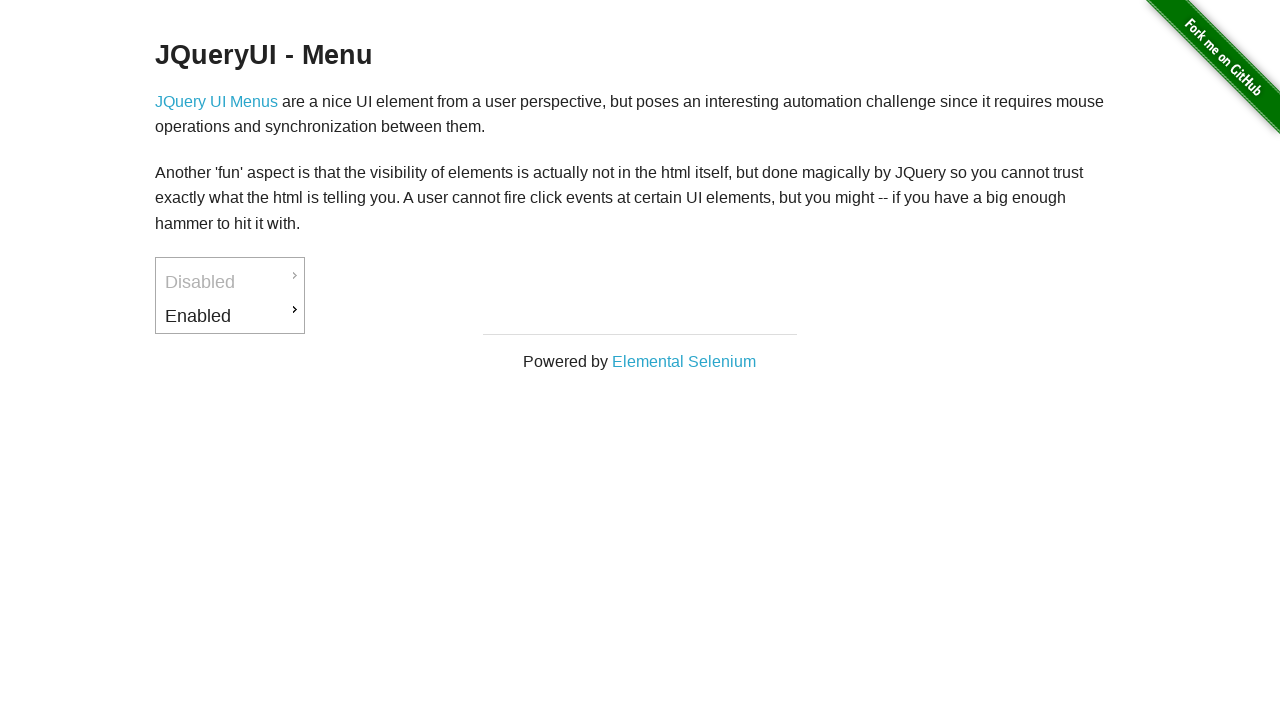